Tests the Treasury Direct savings bond calculator by filling in bond details (series, denomination, issue date, serial number) and clicking the calculate button to get bond values.

Starting URL: https://treasurydirect.gov/BC/SBCPrice

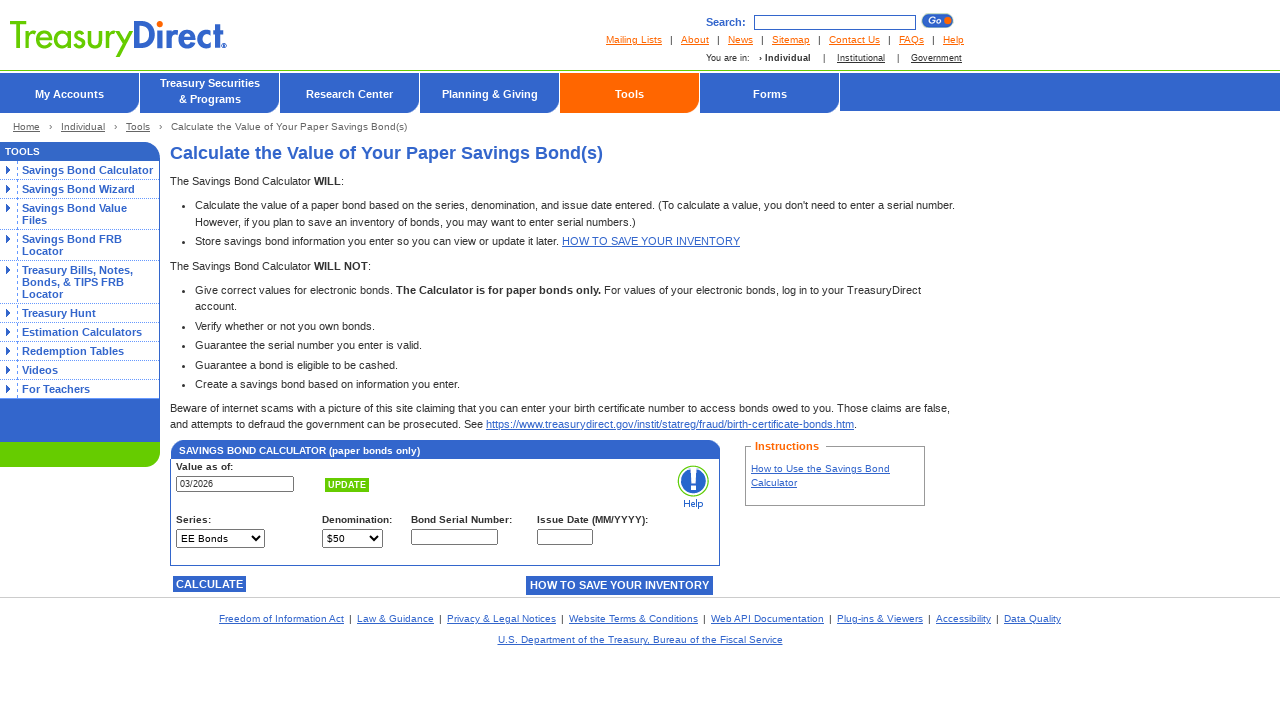

Selected bond series 'EE' on [name='Series']
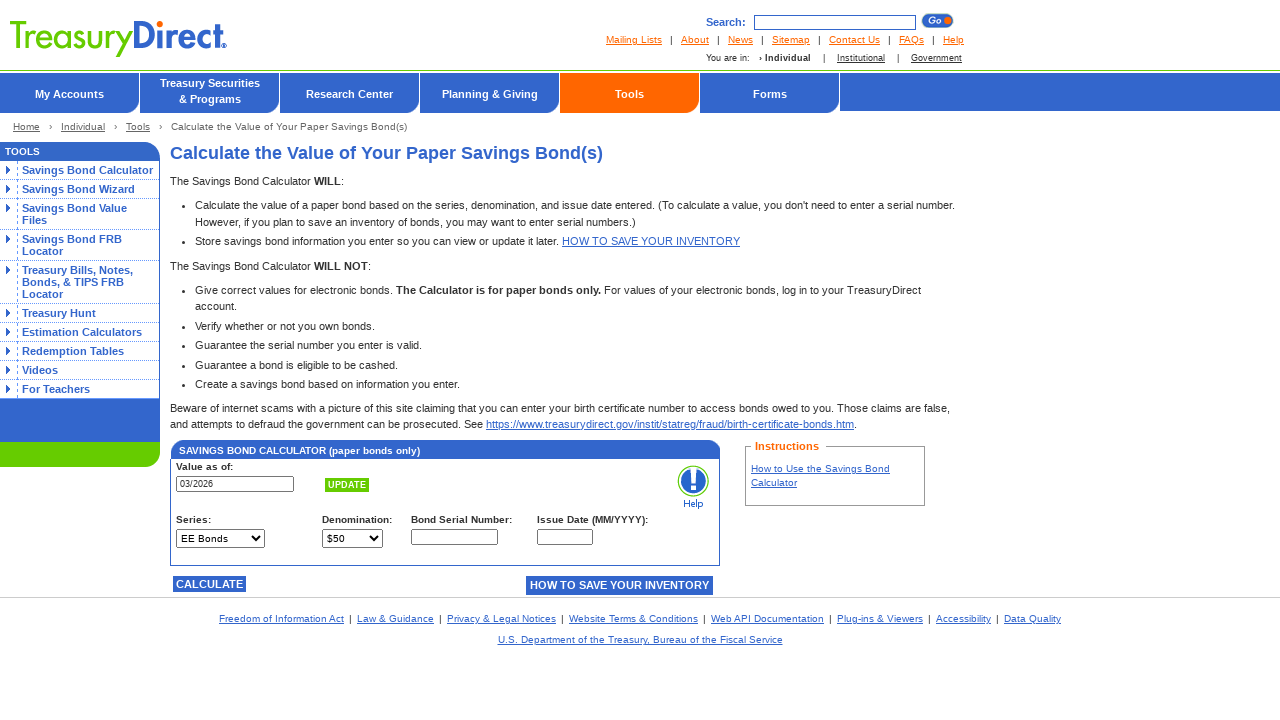

Selected denomination '50' on [name='Denomination']
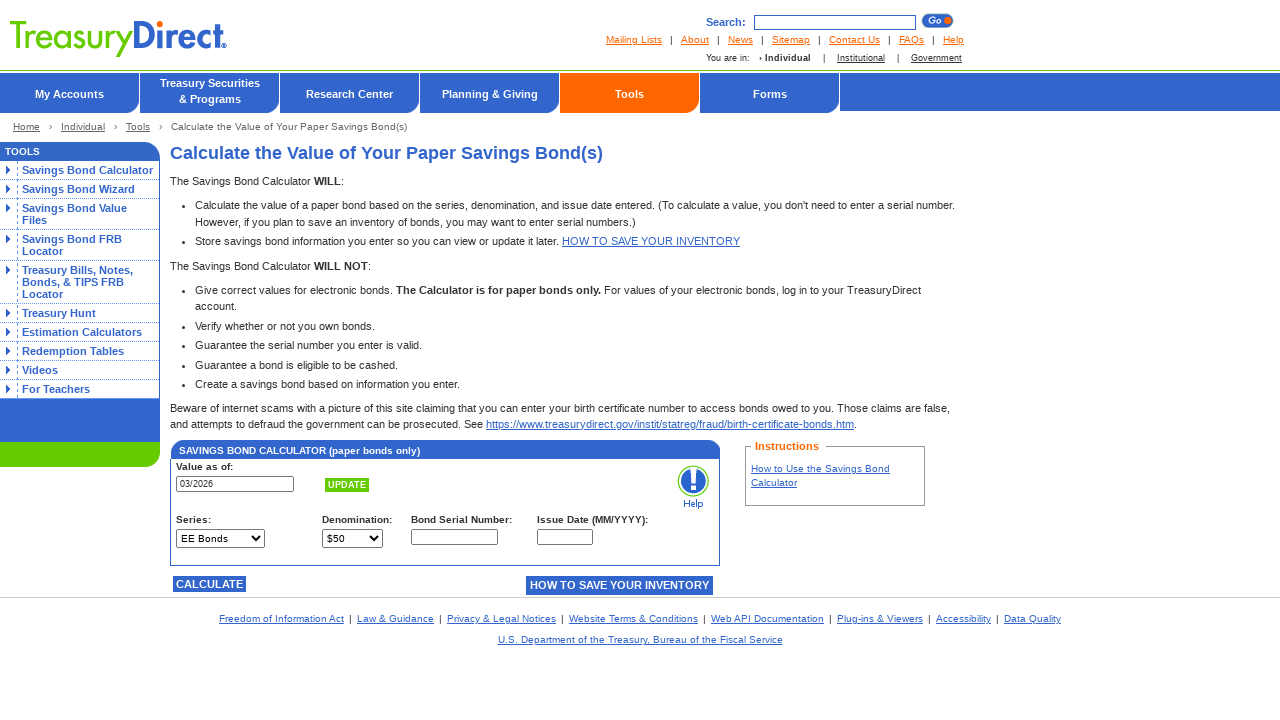

Filled issue date '01/2010' on [name='IssueDate']
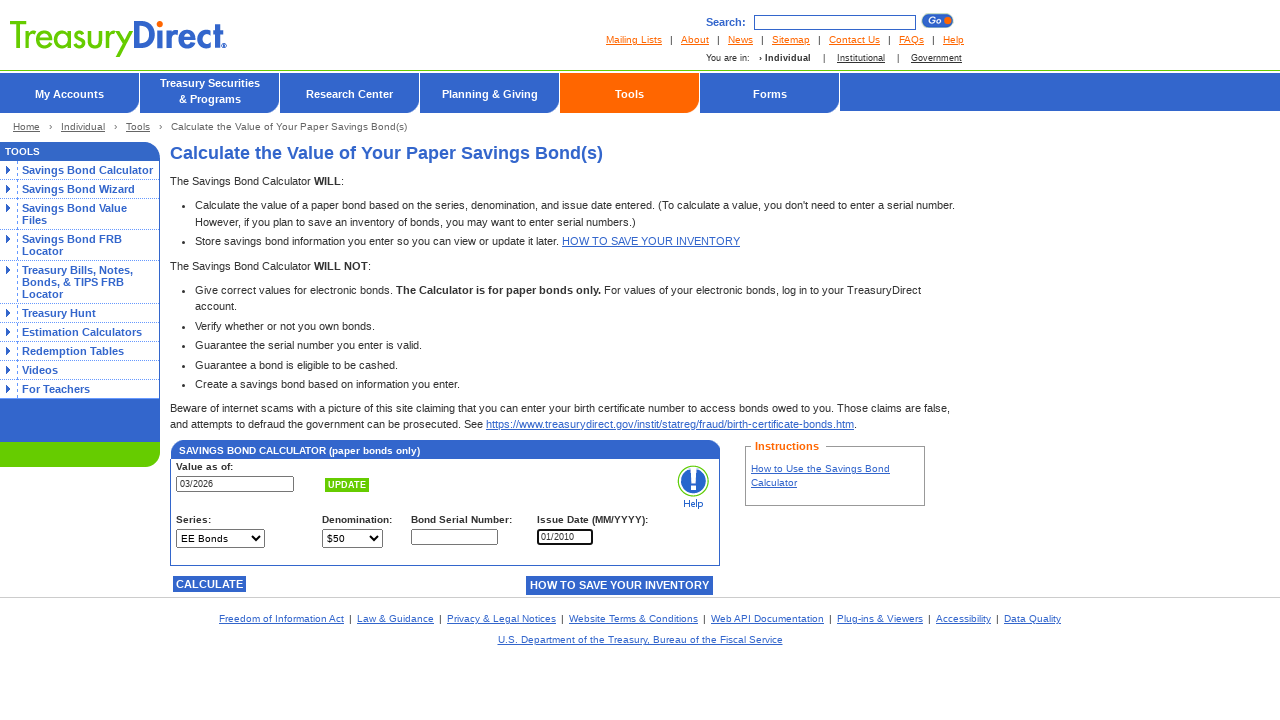

Filled serial number 'C123456789EE' on [name='SerialNumber']
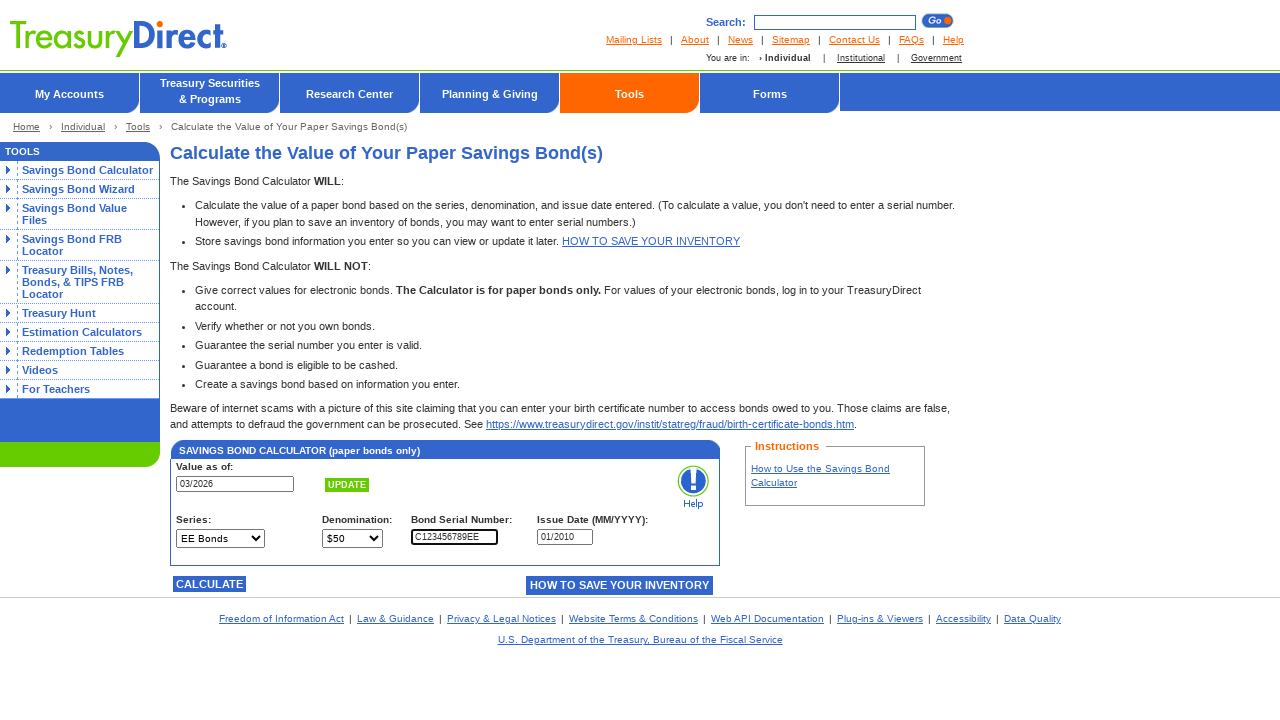

Clicked CALCULATE button to compute bond values at (210, 584) on [value='CALCULATE']
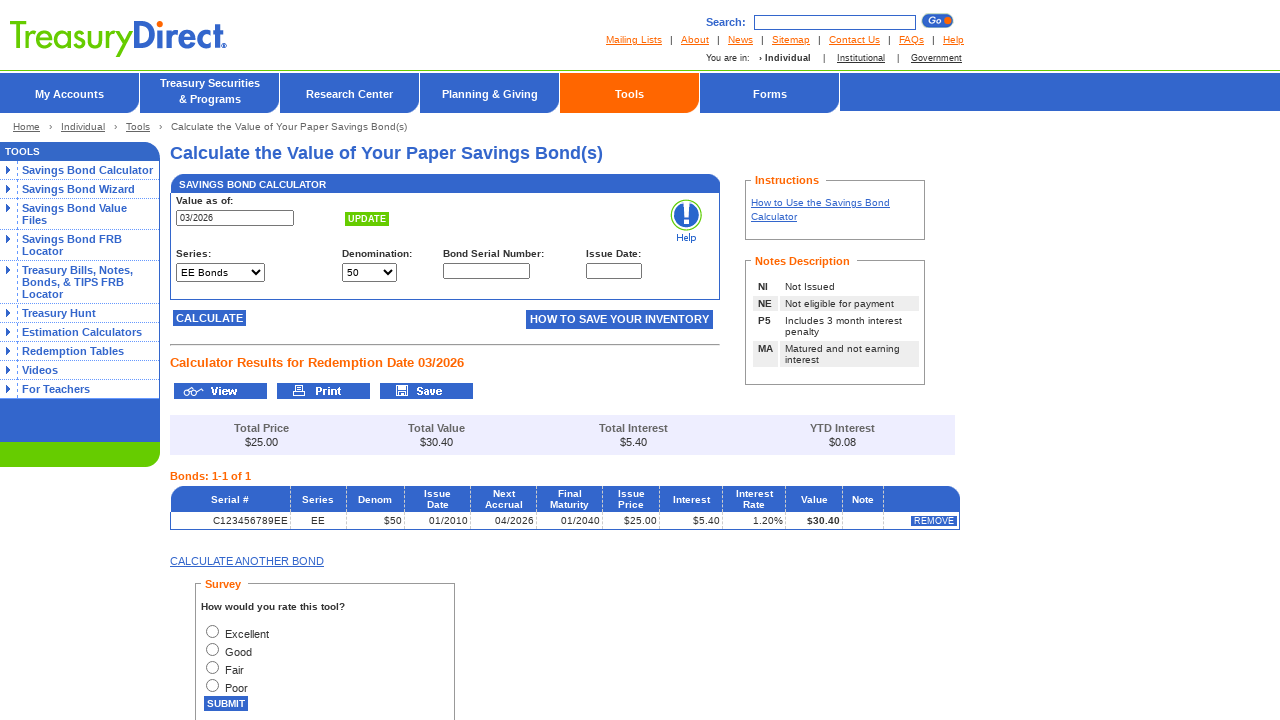

Selected bond series 'I' on [name='Series']
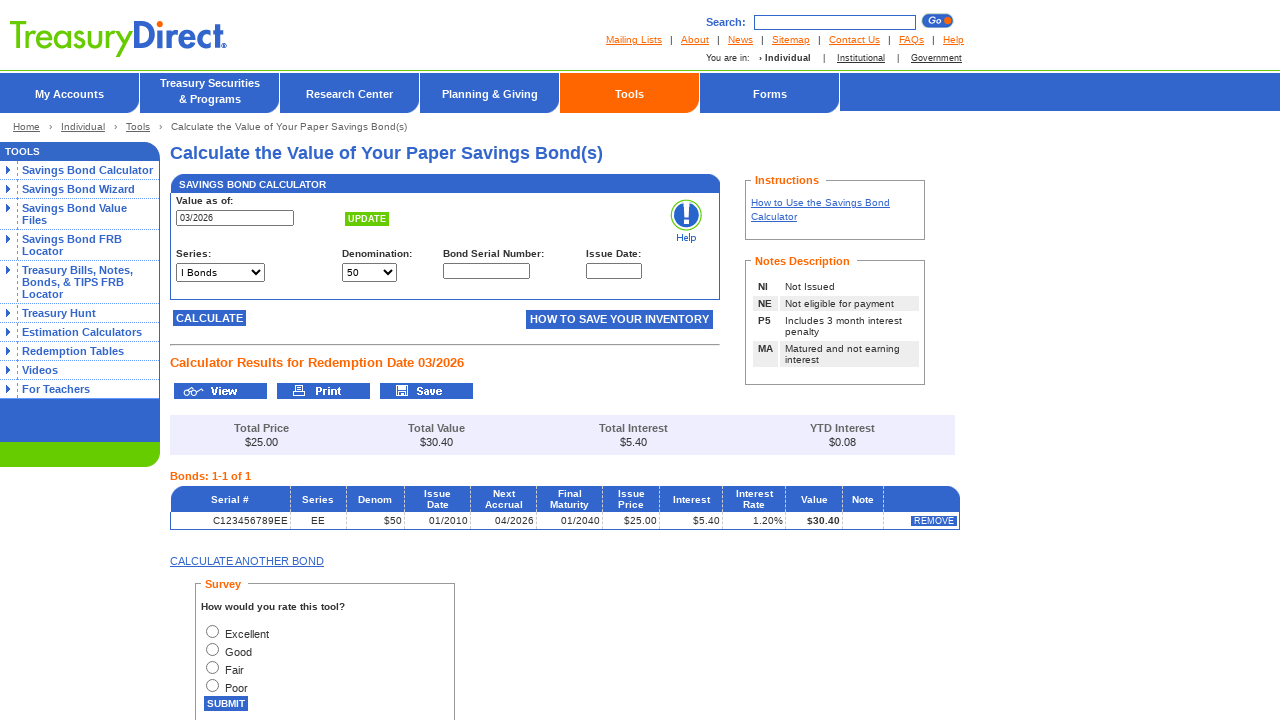

Selected denomination '100' on [name='Denomination']
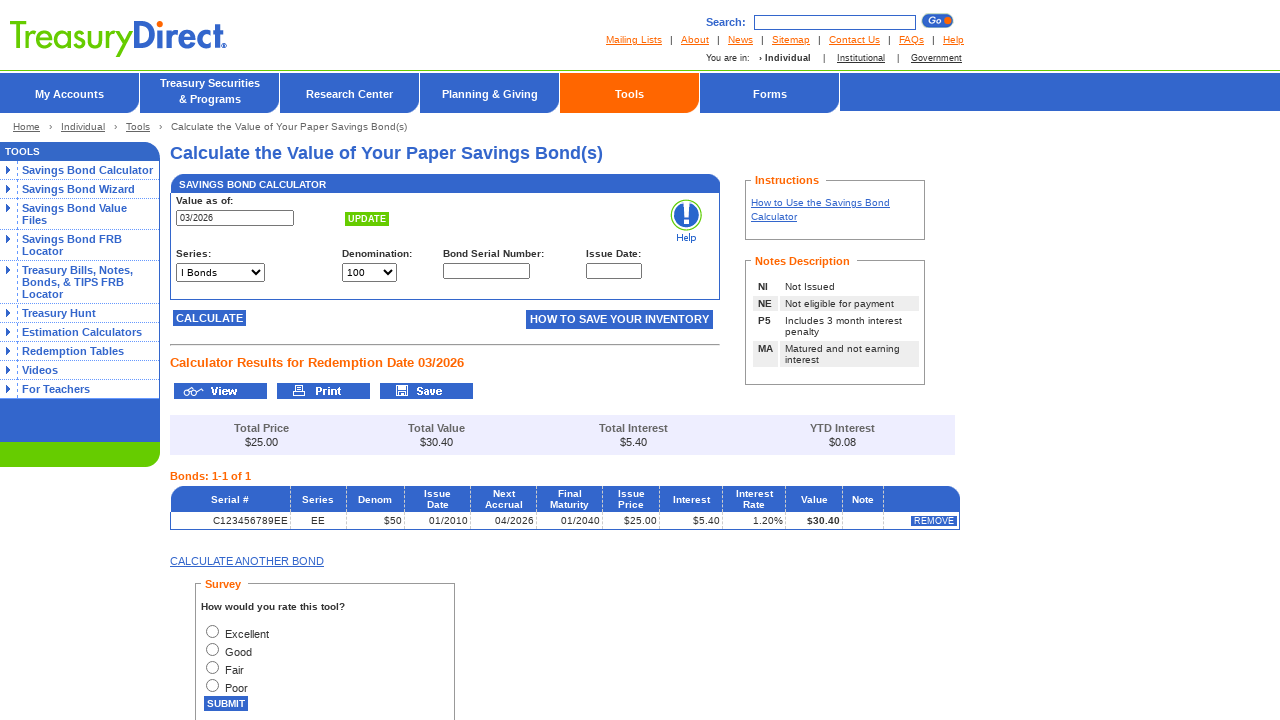

Filled issue date '06/2015' on [name='IssueDate']
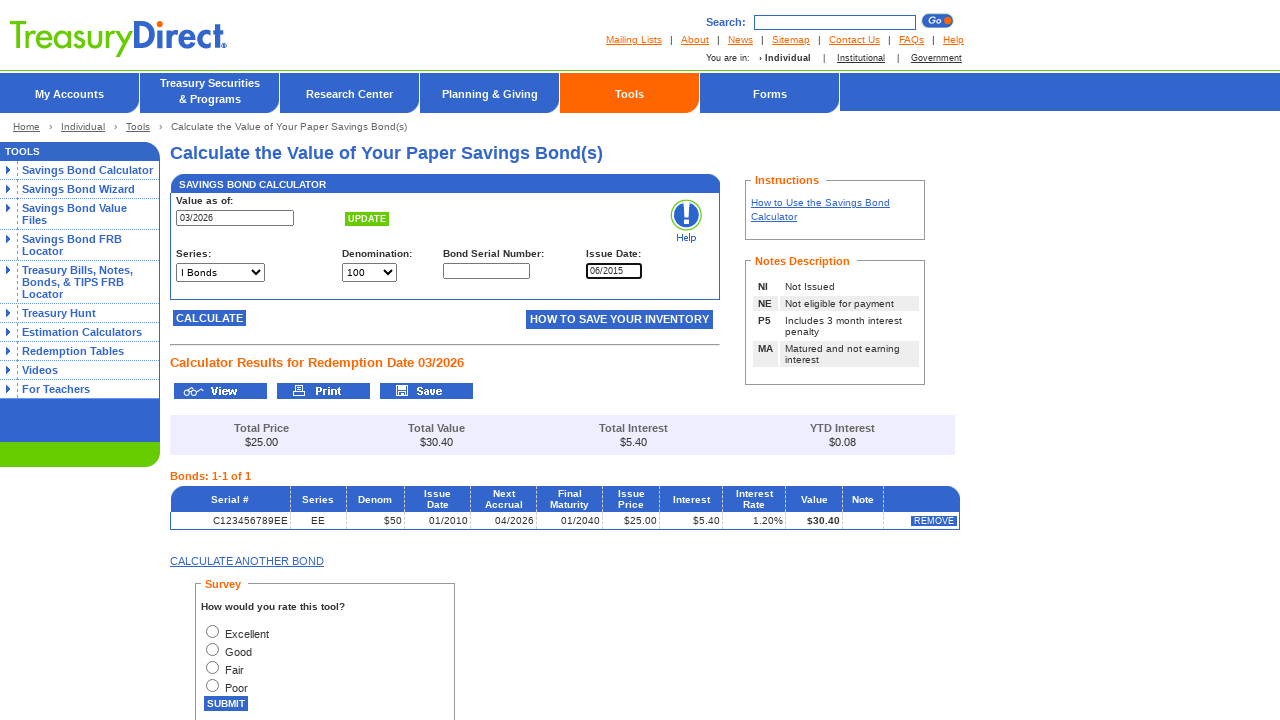

Filled serial number 'M987654321I' on [name='SerialNumber']
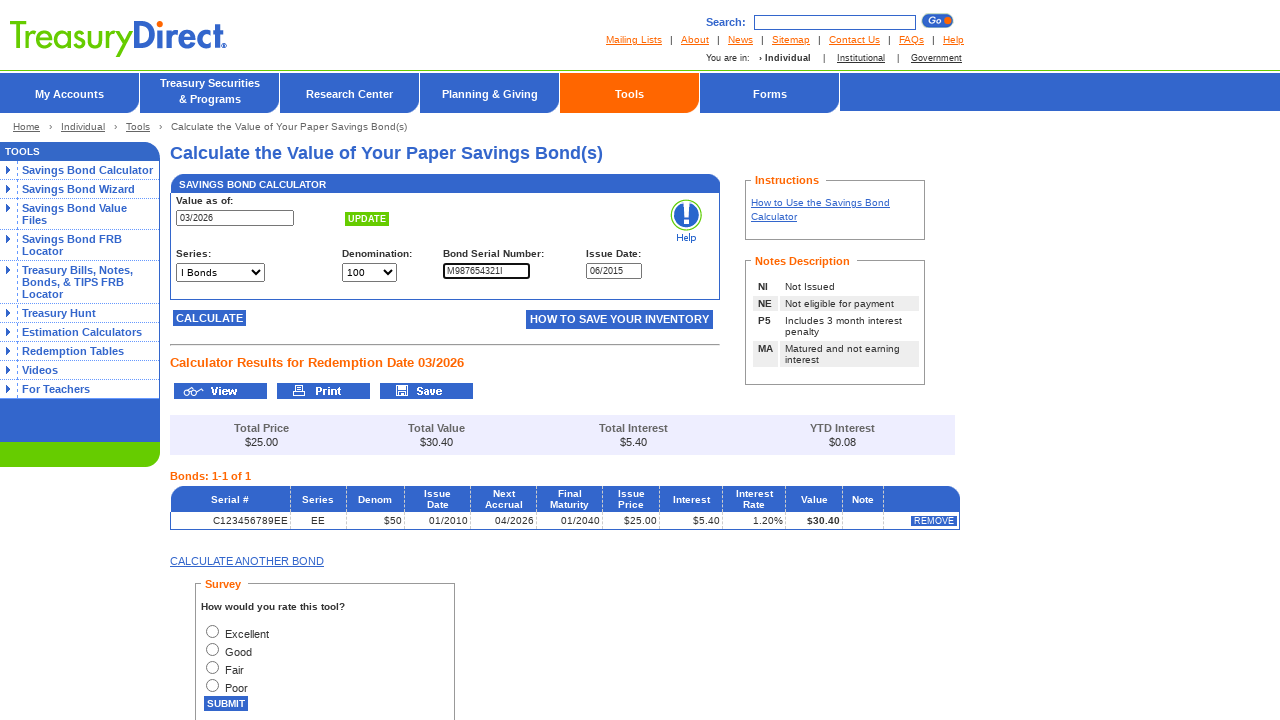

Clicked CALCULATE button to compute bond values at (210, 318) on [value='CALCULATE']
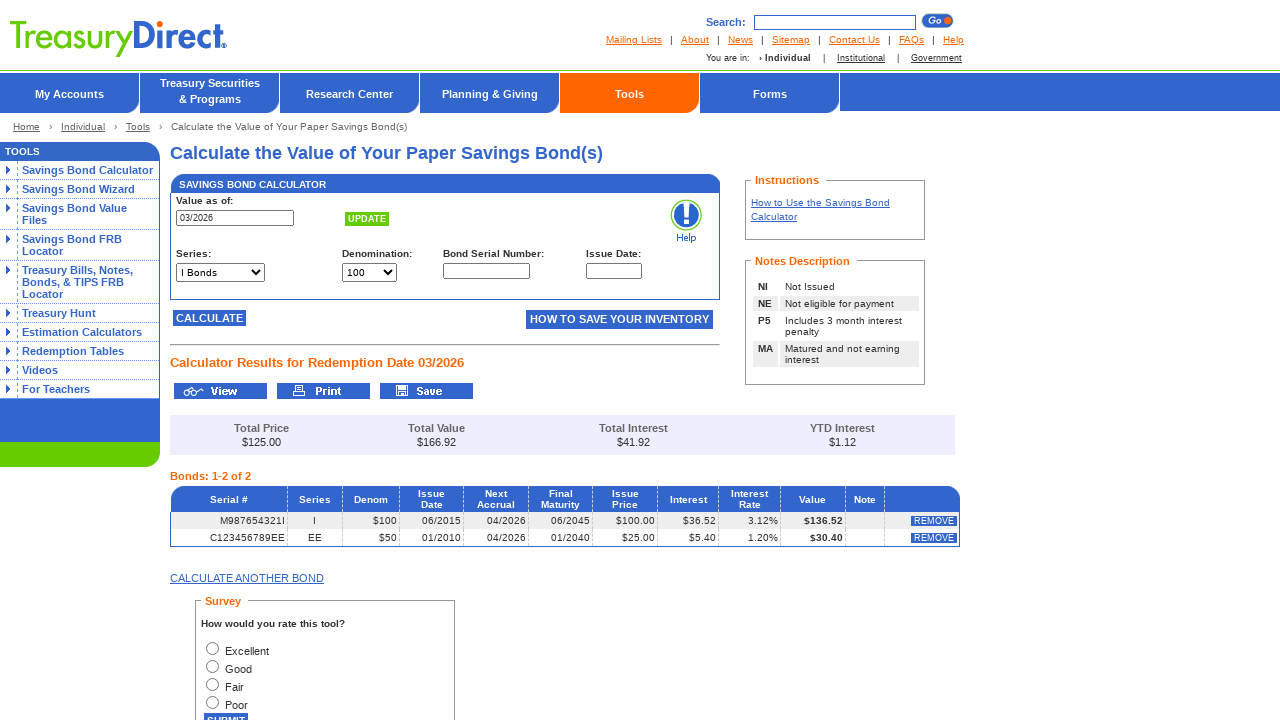

Clicked Save this list button at (426, 391) on internal:attr=[alt="Save this list."i]
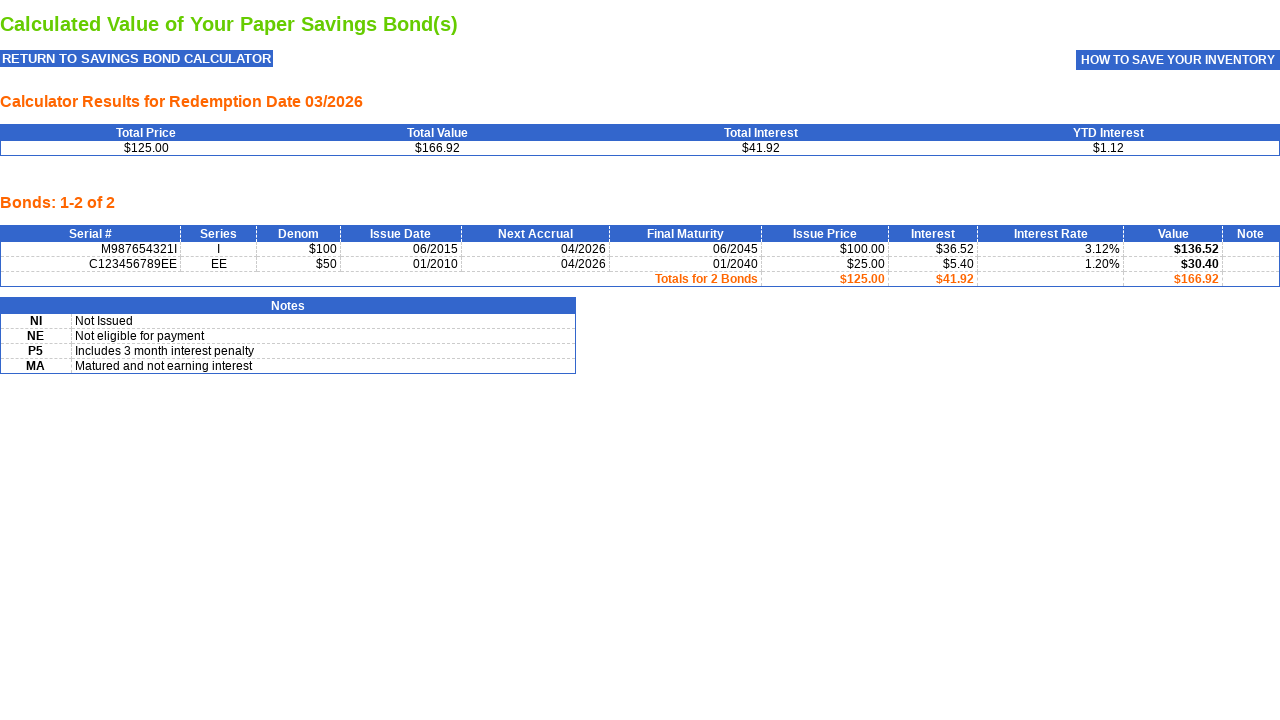

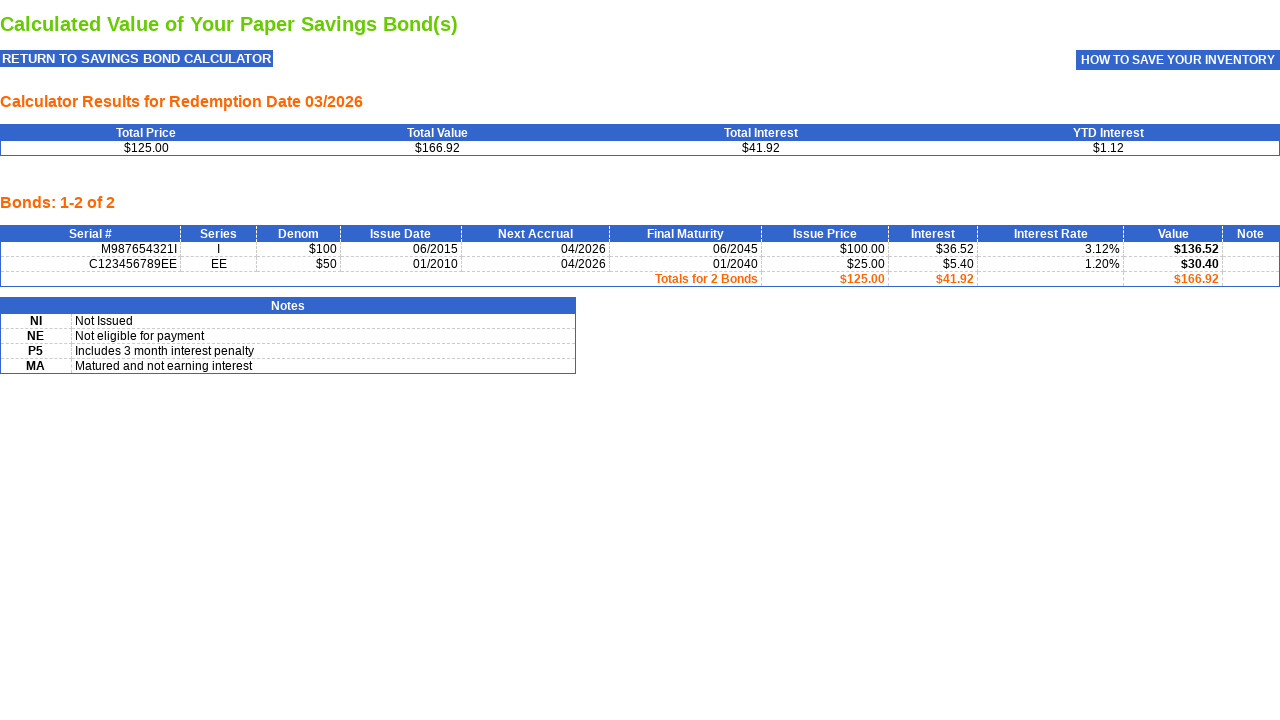